Navigates to a grocery shopping site and adds specific items (Cucumber, Brocolli, Beetroot) to the cart by finding them in the product list and clicking their add buttons

Starting URL: https://rahulshettyacademy.com/seleniumPractise/

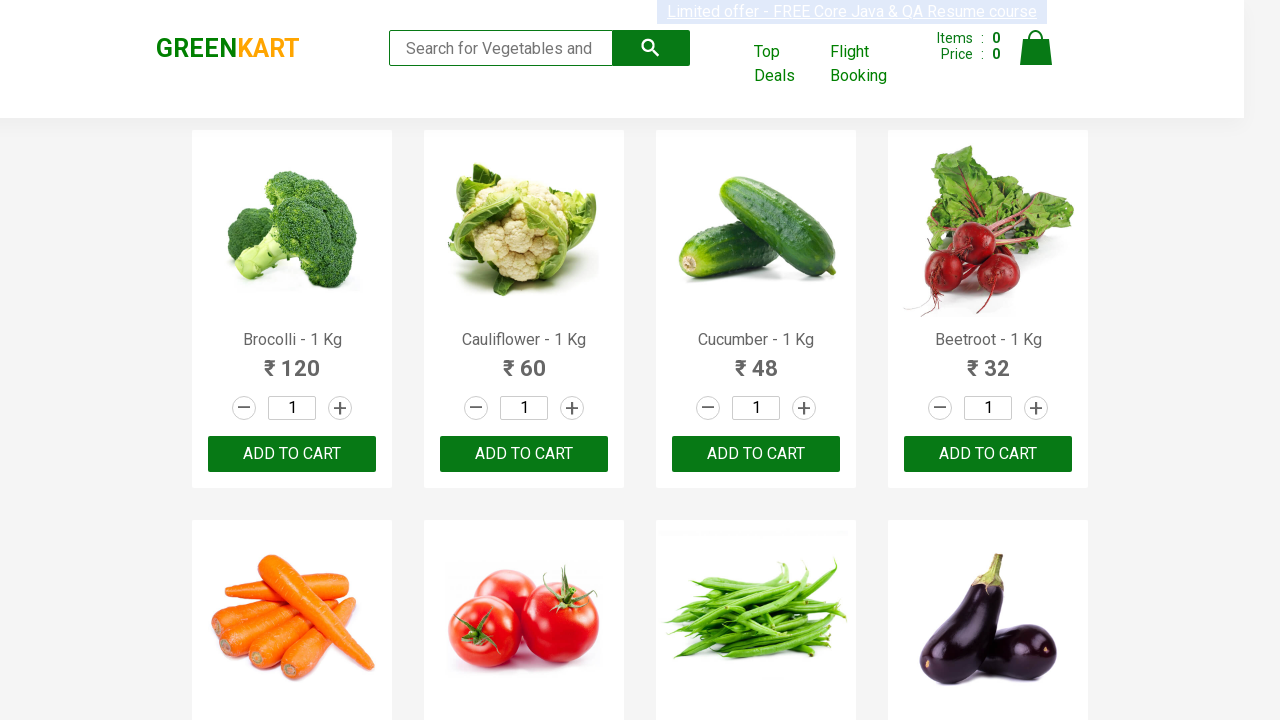

Navigated to grocery shopping site
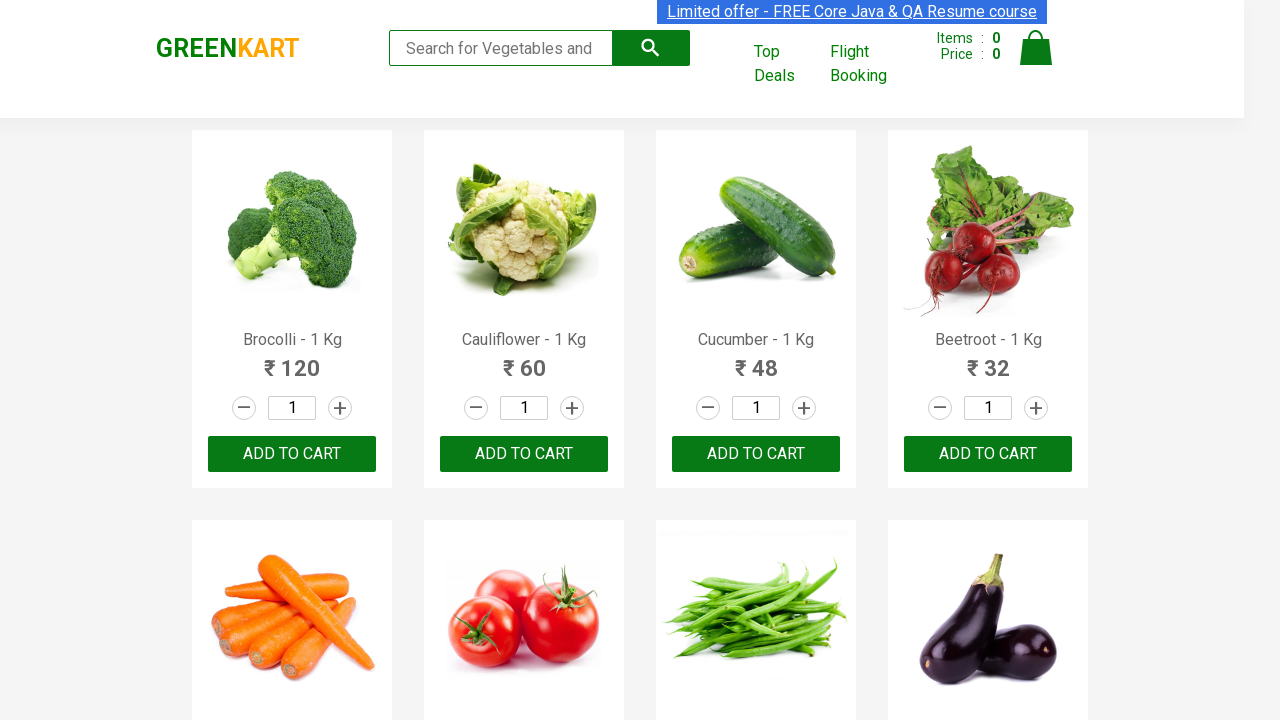

Product list loaded
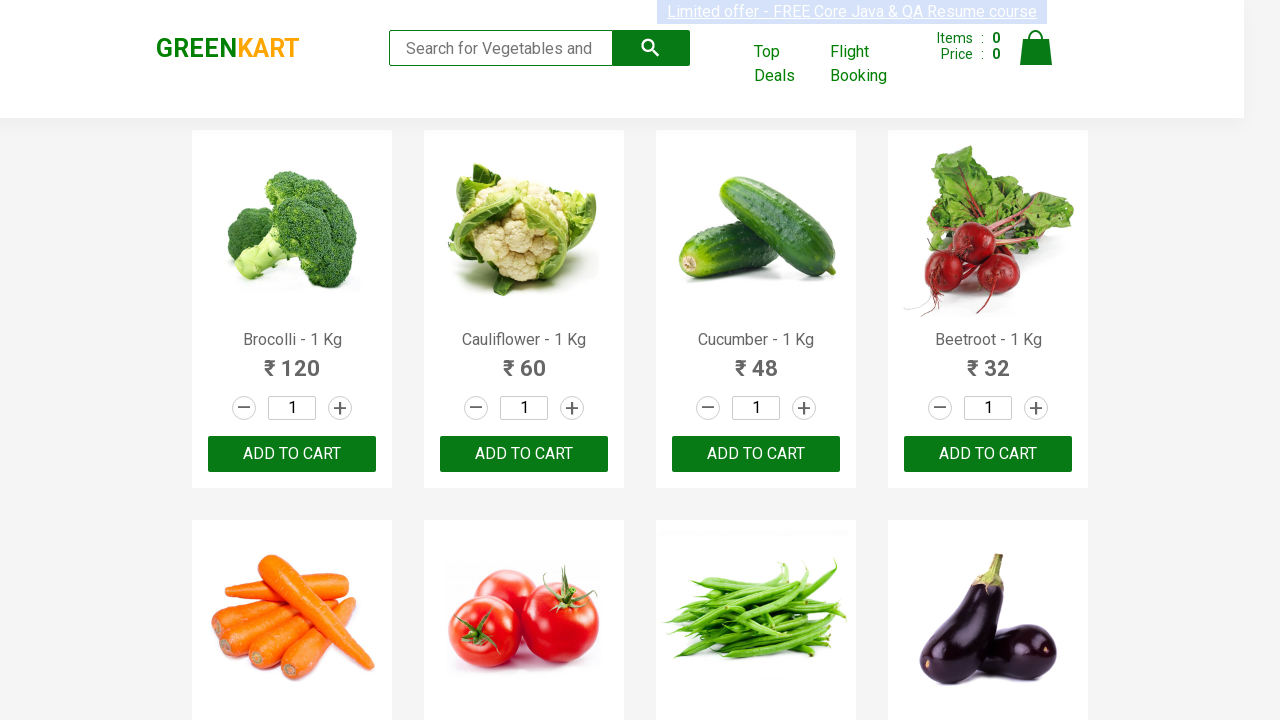

Retrieved all product elements from page
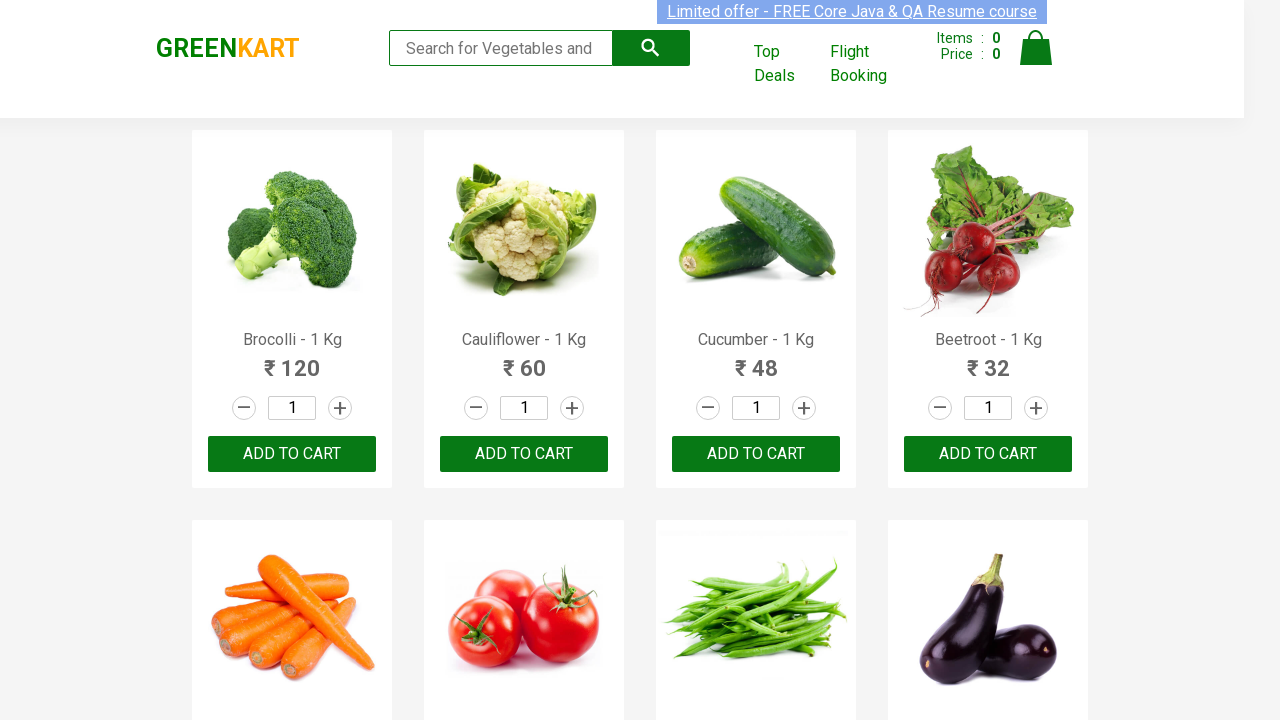

Added Brocolli to cart at (292, 454) on xpath=//div[@class='product-action']/button >> nth=0
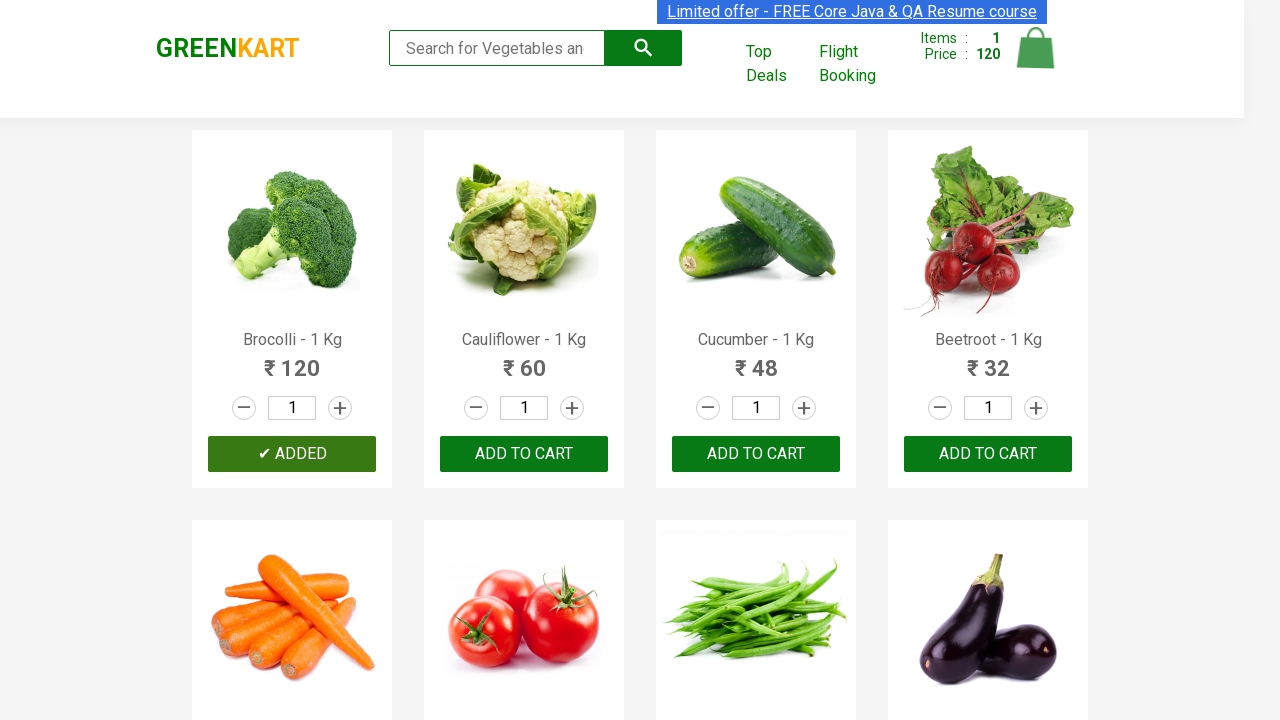

Added Cucumber to cart at (756, 454) on xpath=//div[@class='product-action']/button >> nth=2
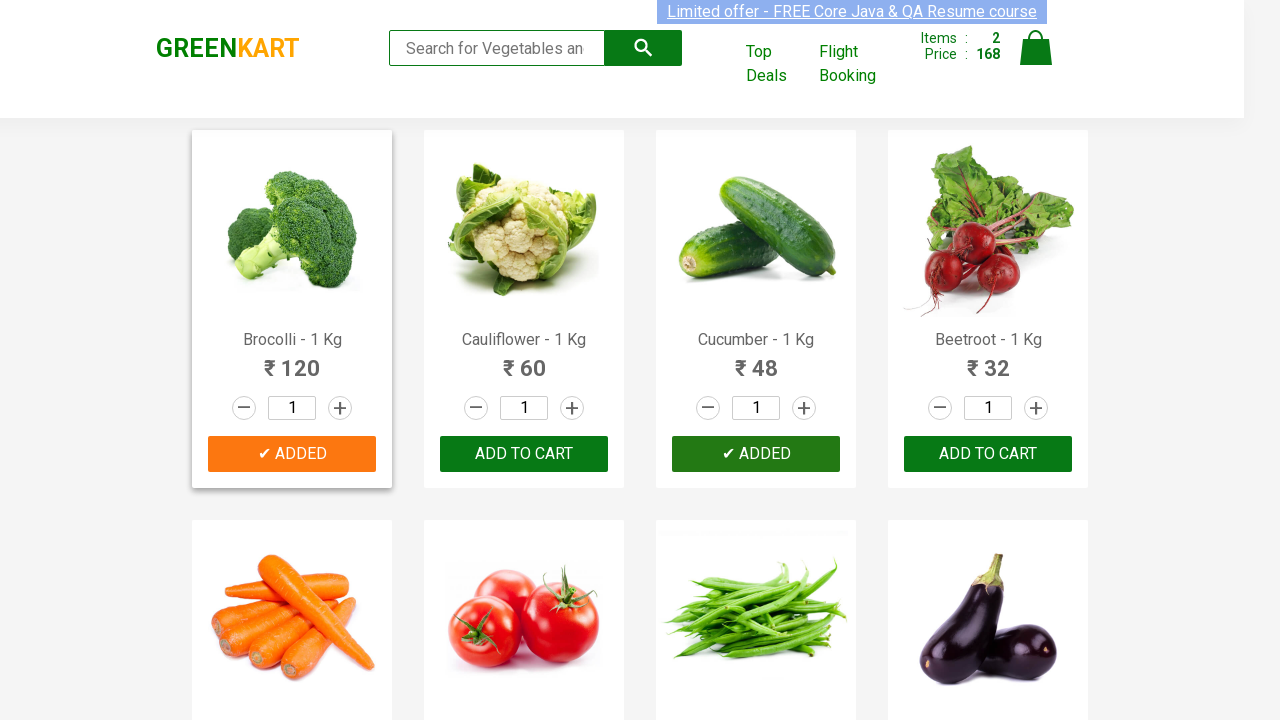

Added Beetroot to cart at (988, 454) on xpath=//div[@class='product-action']/button >> nth=3
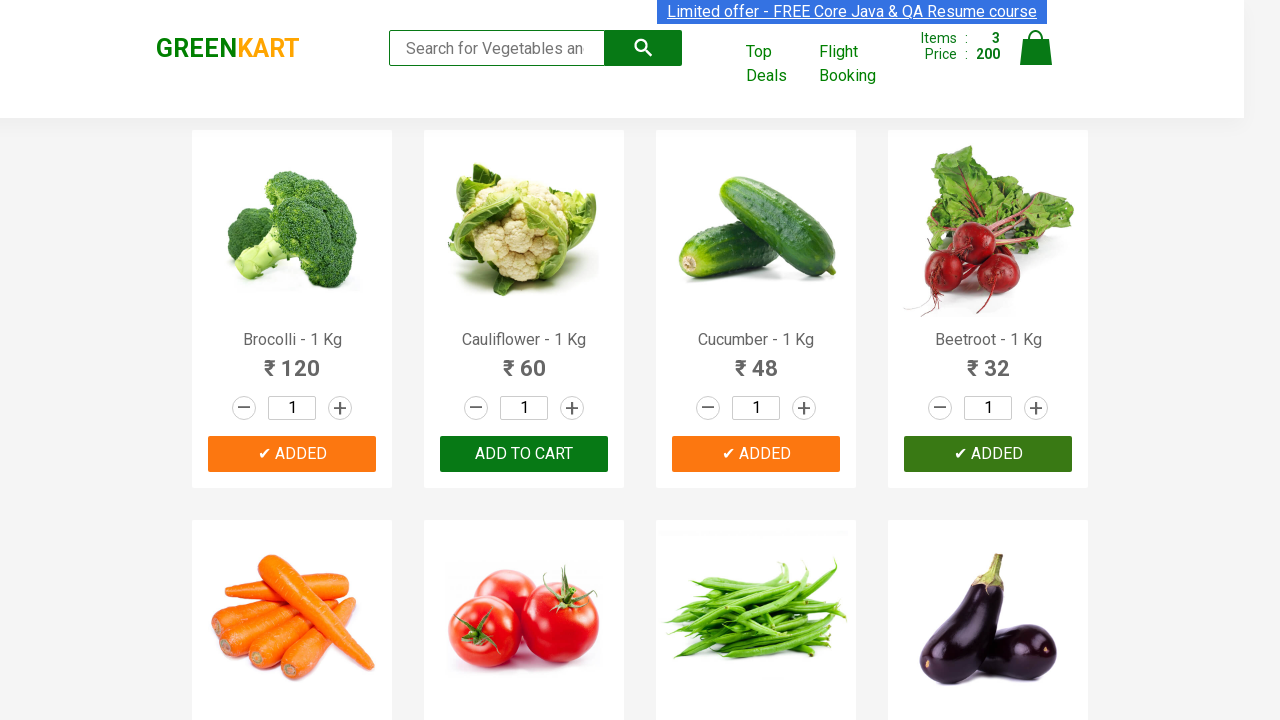

Waited for cart to update
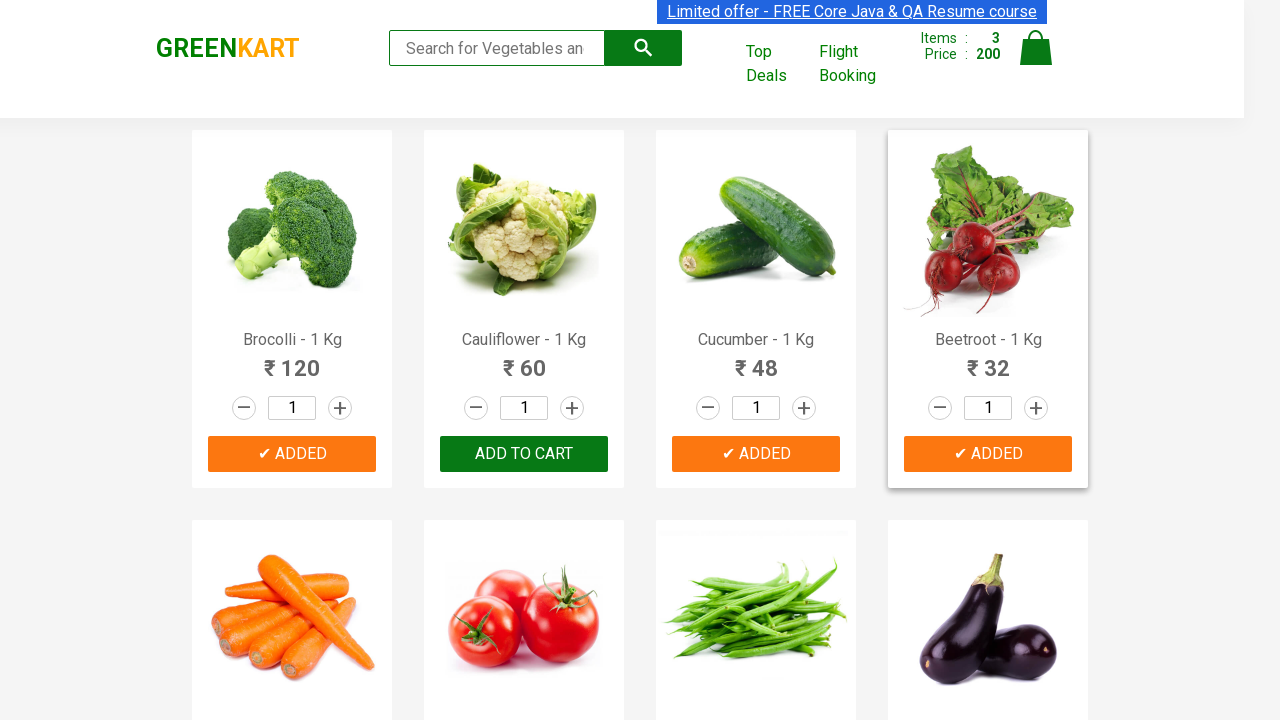

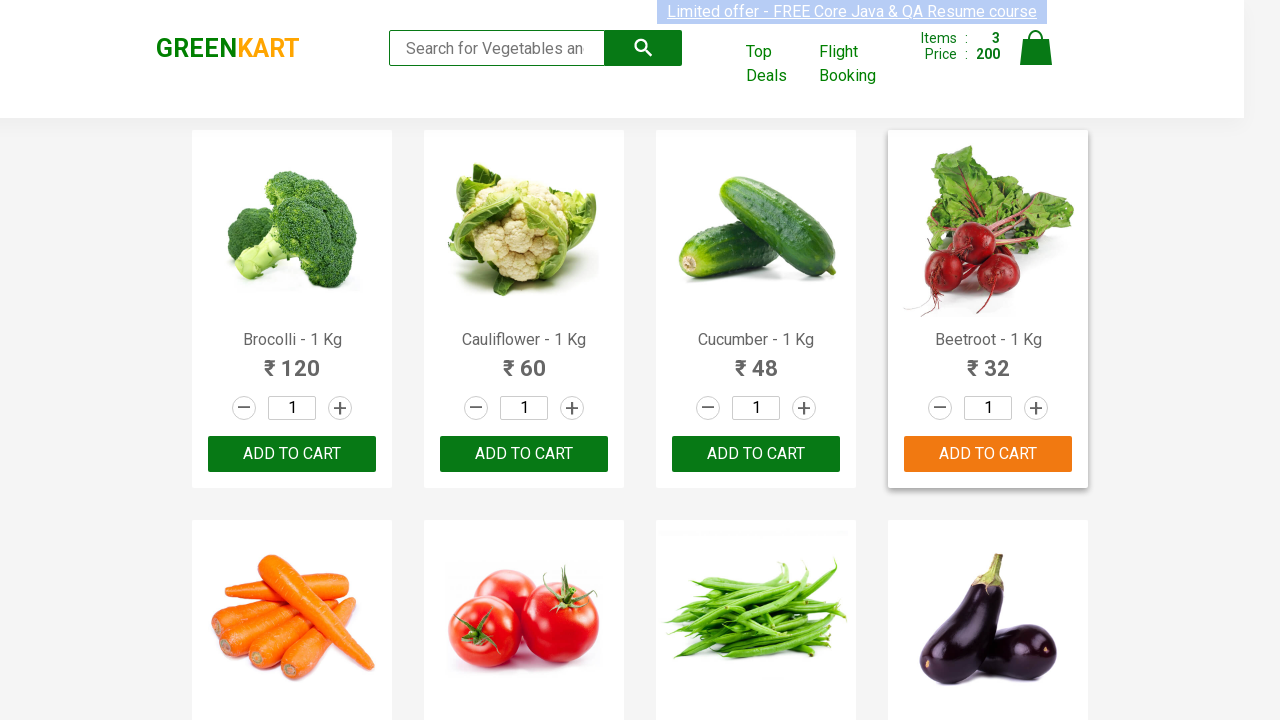